Tests iframe handling by switching to a frame, reading text content, and switching back to parent frame

Starting URL: https://demoqa.com/frames

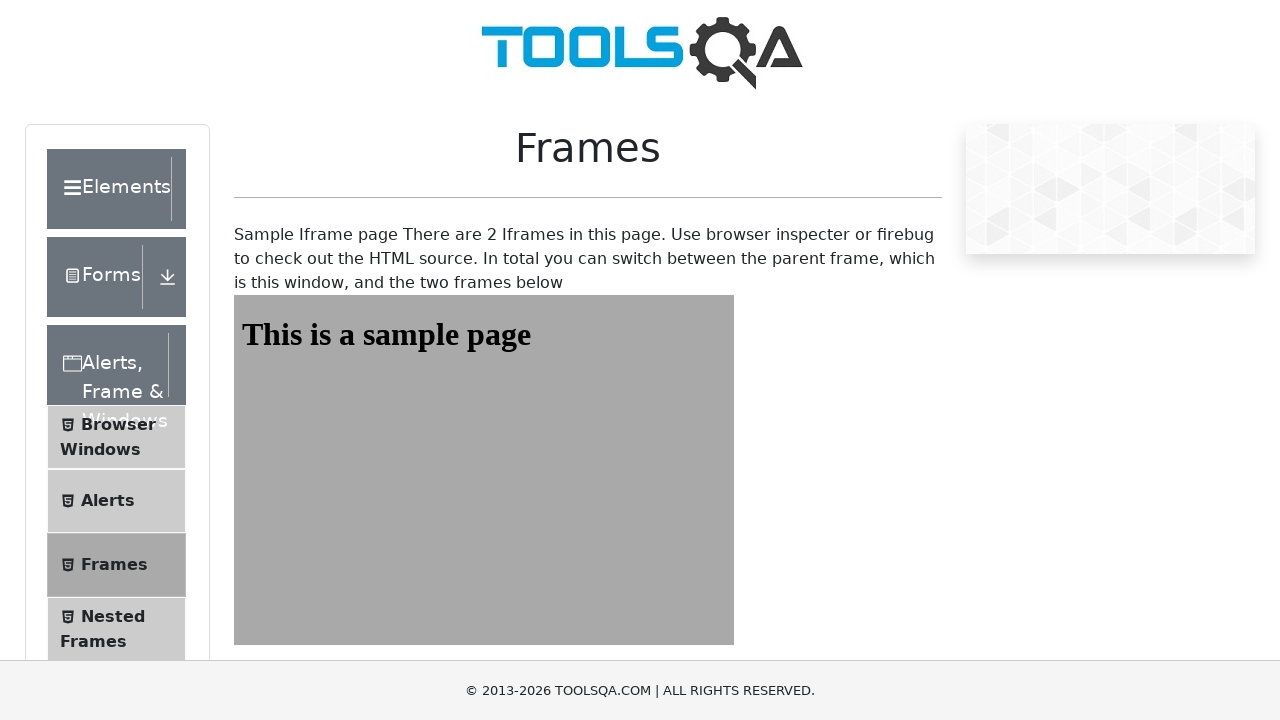

Navigated to iframe test page at https://demoqa.com/frames
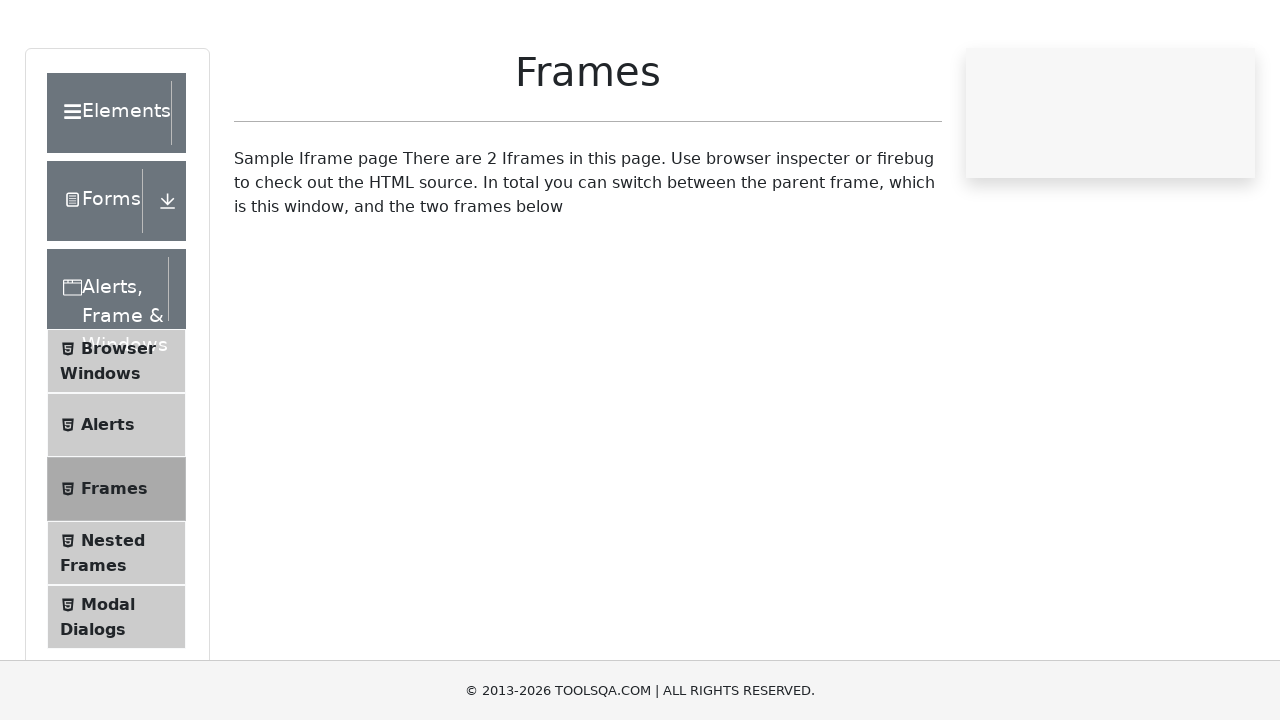

Located iframe with id 'frame1'
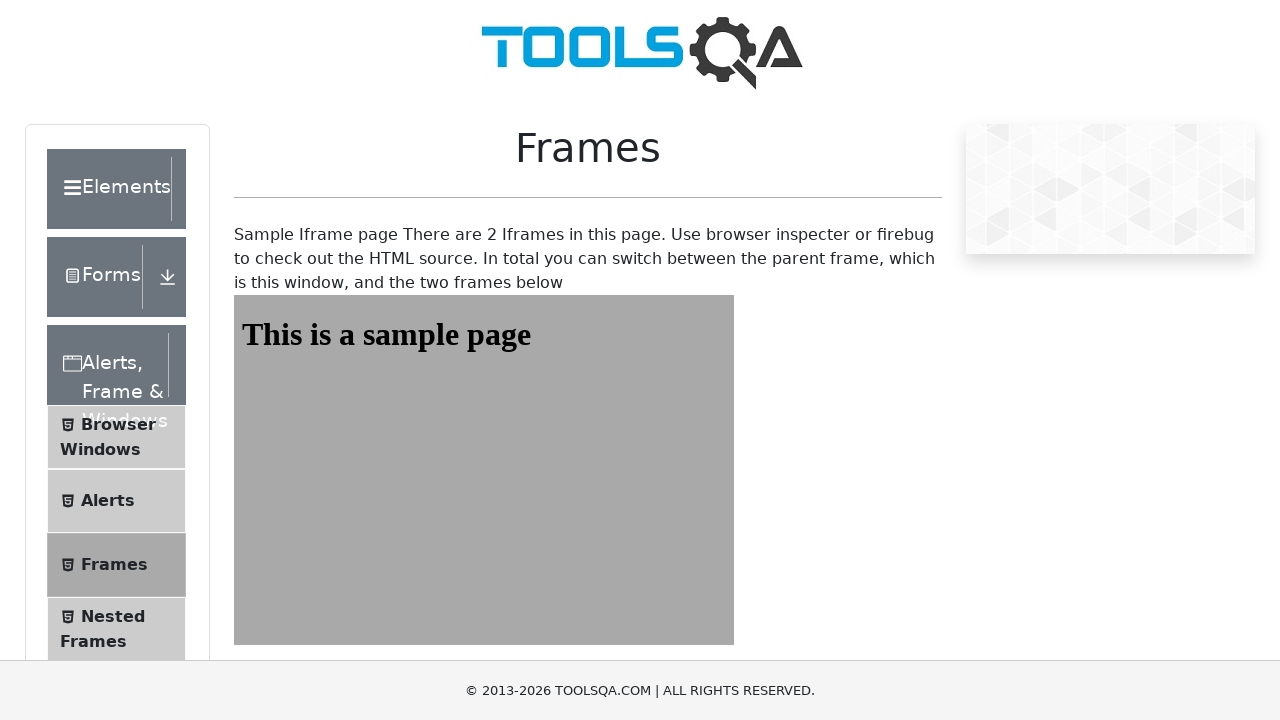

Read text content from heading element inside frame: 'This is a sample page'
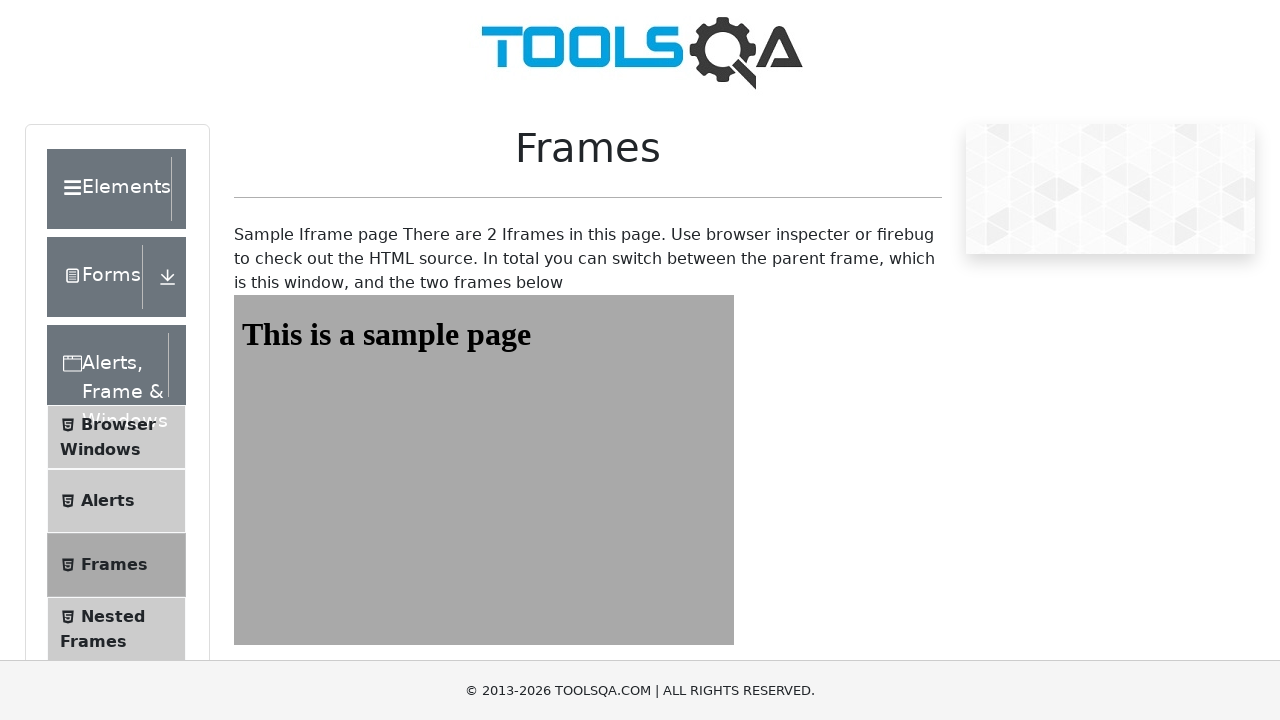

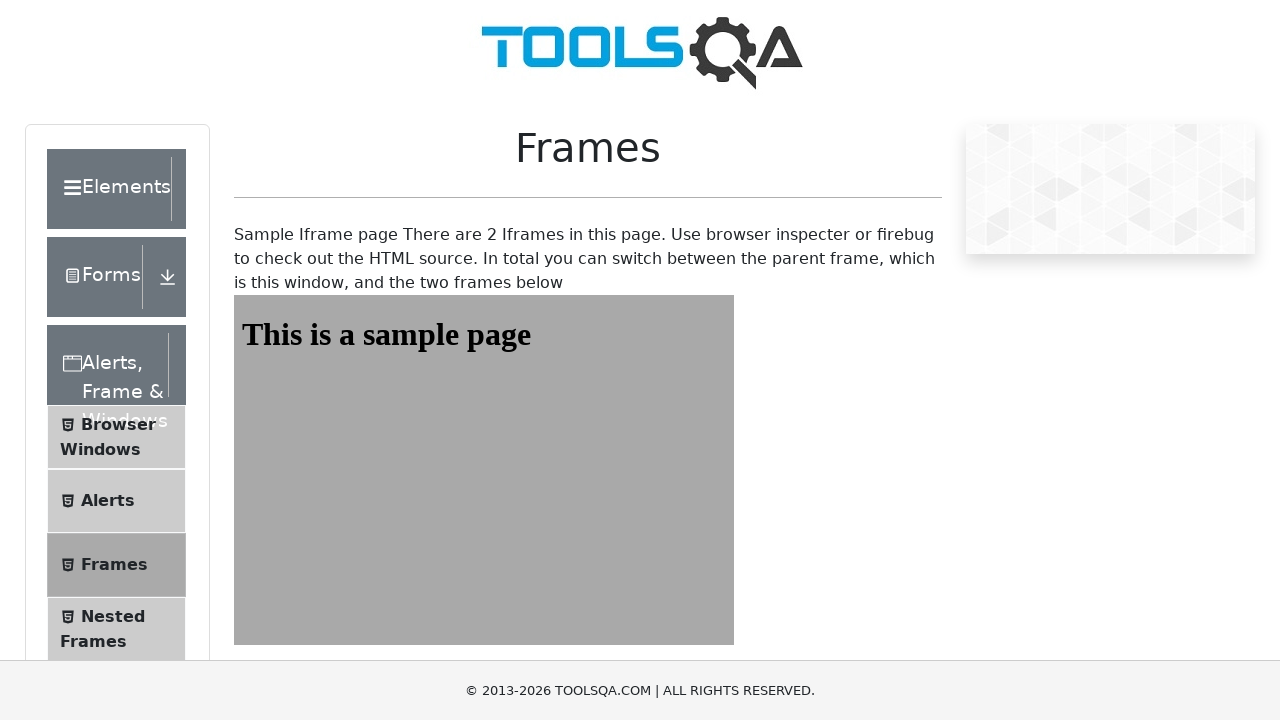